Tests adding a task to a to-do list application by entering task text and clicking the add button, then verifying the task appears in the list

Starting URL: https://anjukshrestha.github.io/

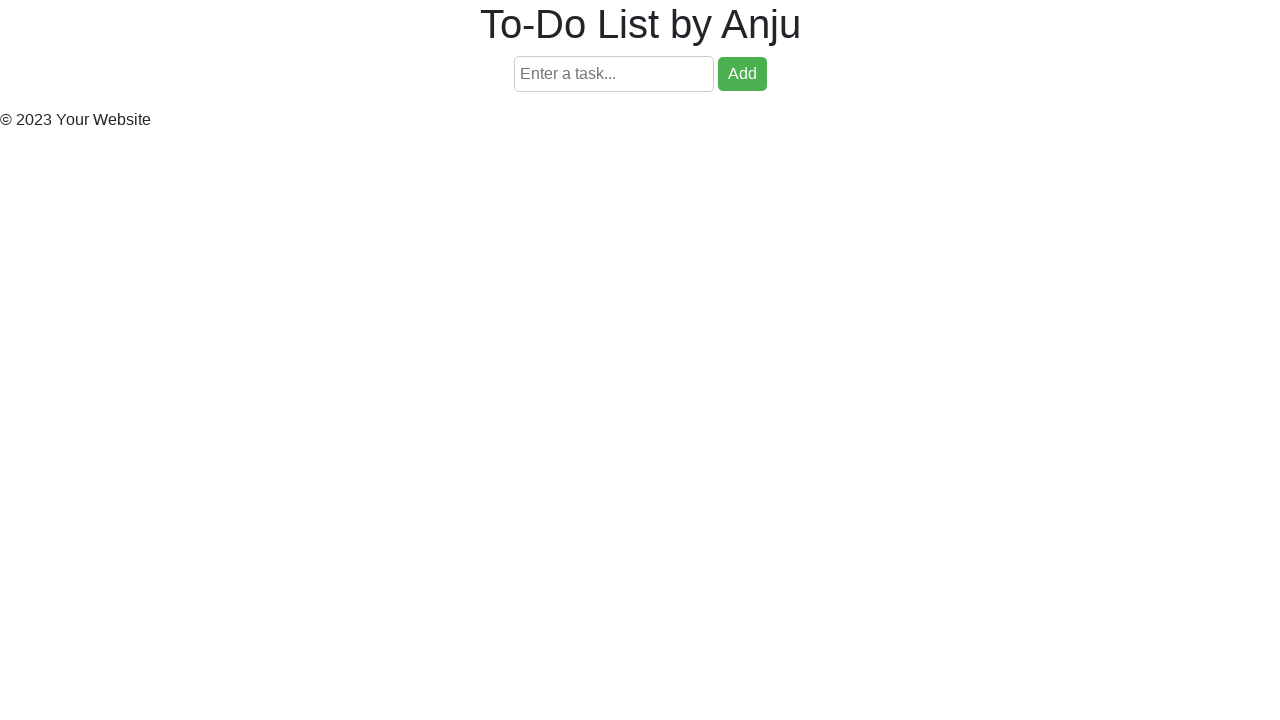

Clicked on the task input field at (614, 74) on #taskInput
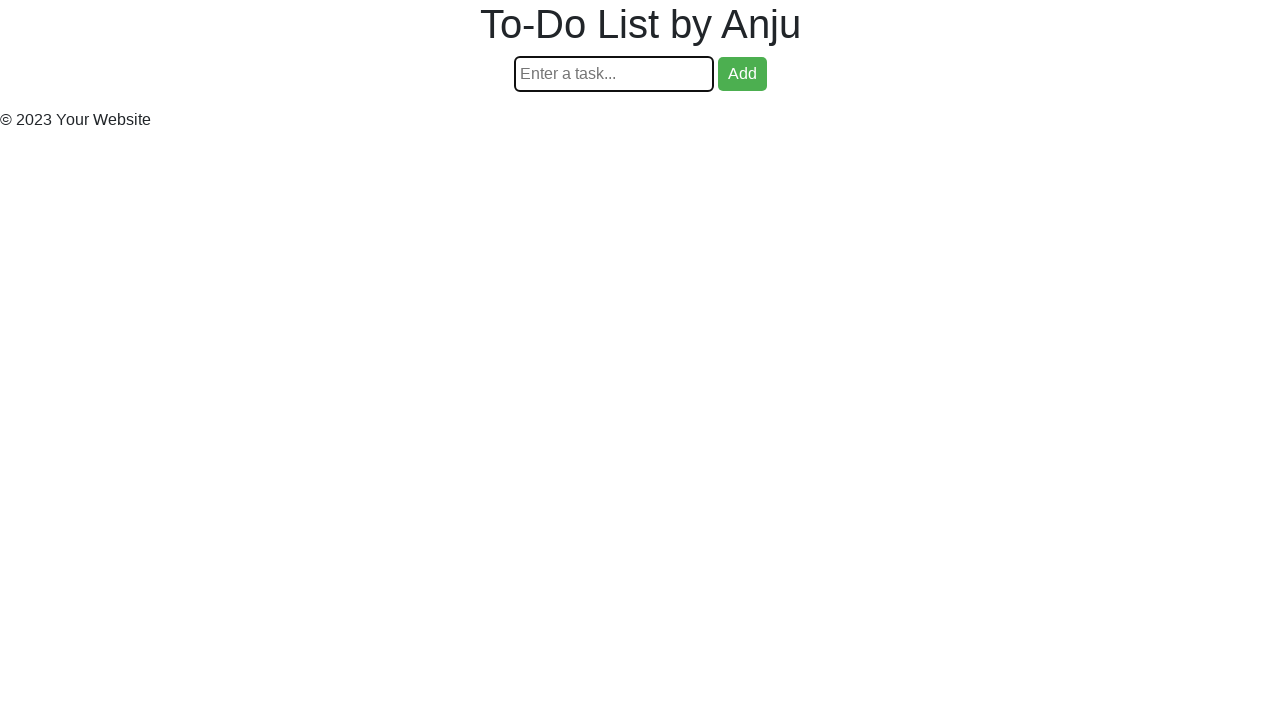

Entered 'test' as the task text on #taskInput
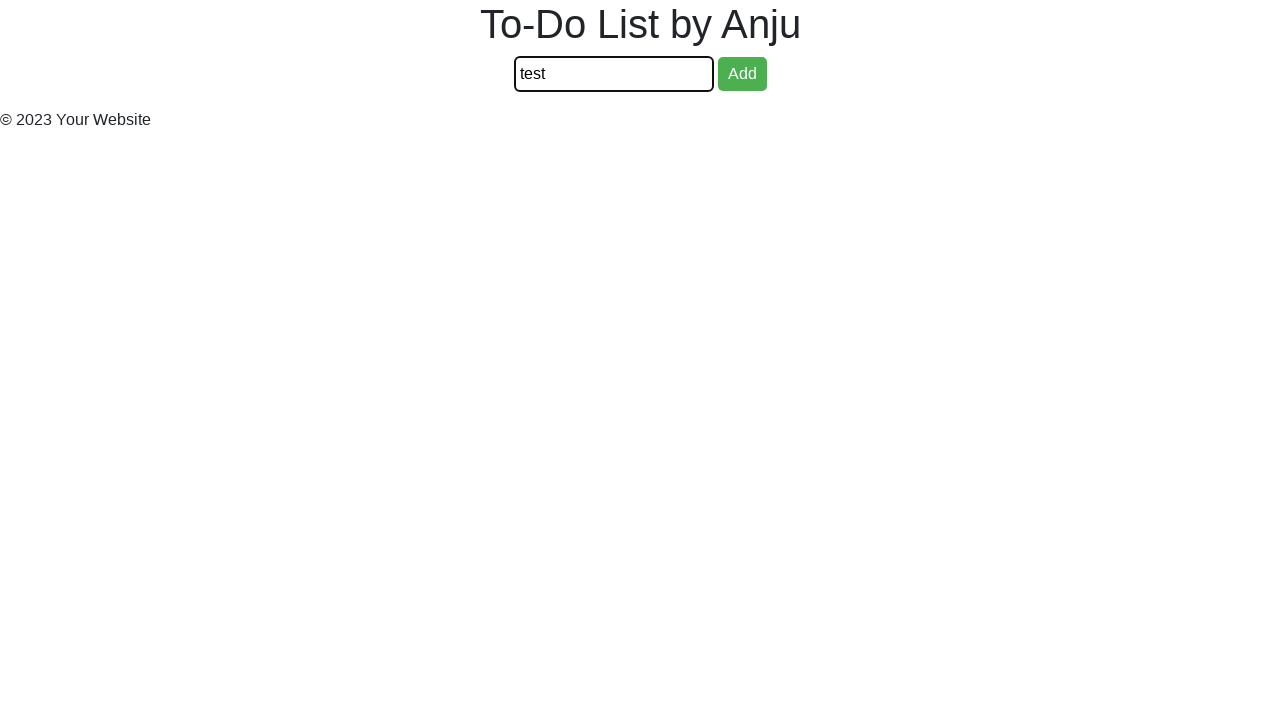

Clicked the add button to add the task at (742, 74) on #addButton
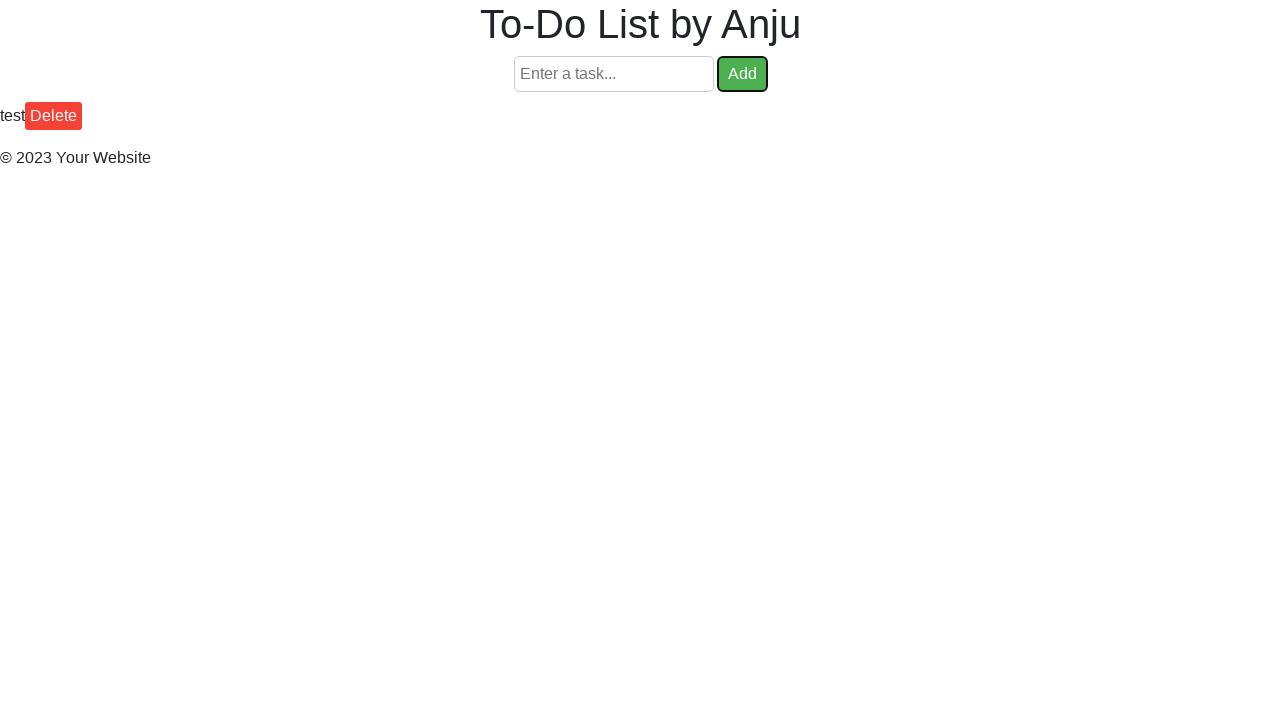

Task appeared in the list - verified the task was successfully added
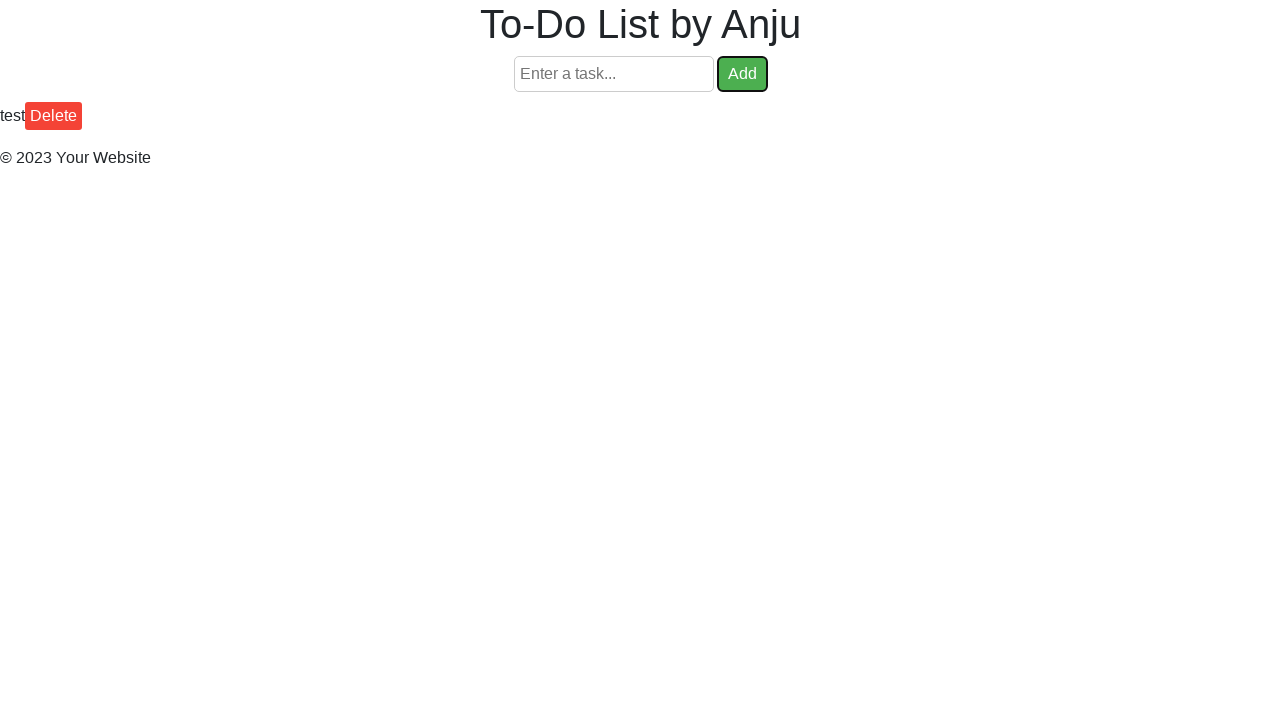

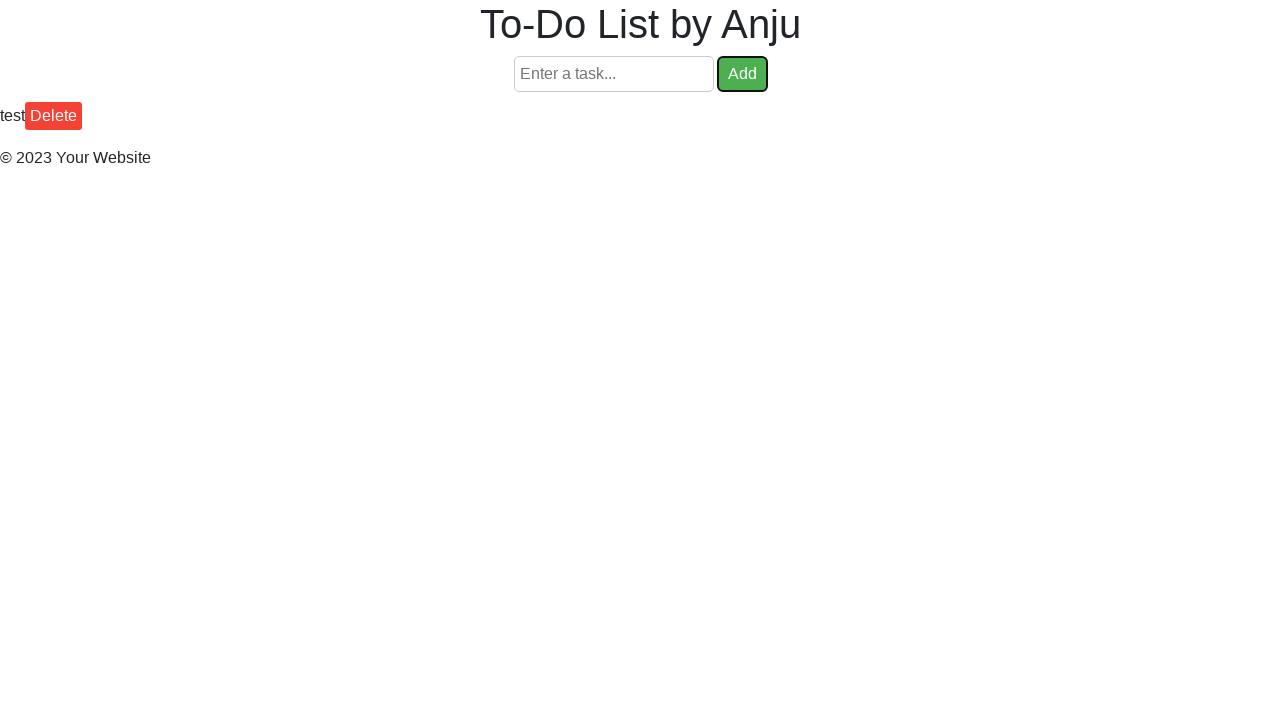